Navigates to Python.org homepage and verifies that anchor/link elements are present on the page

Starting URL: https://www.python.org/

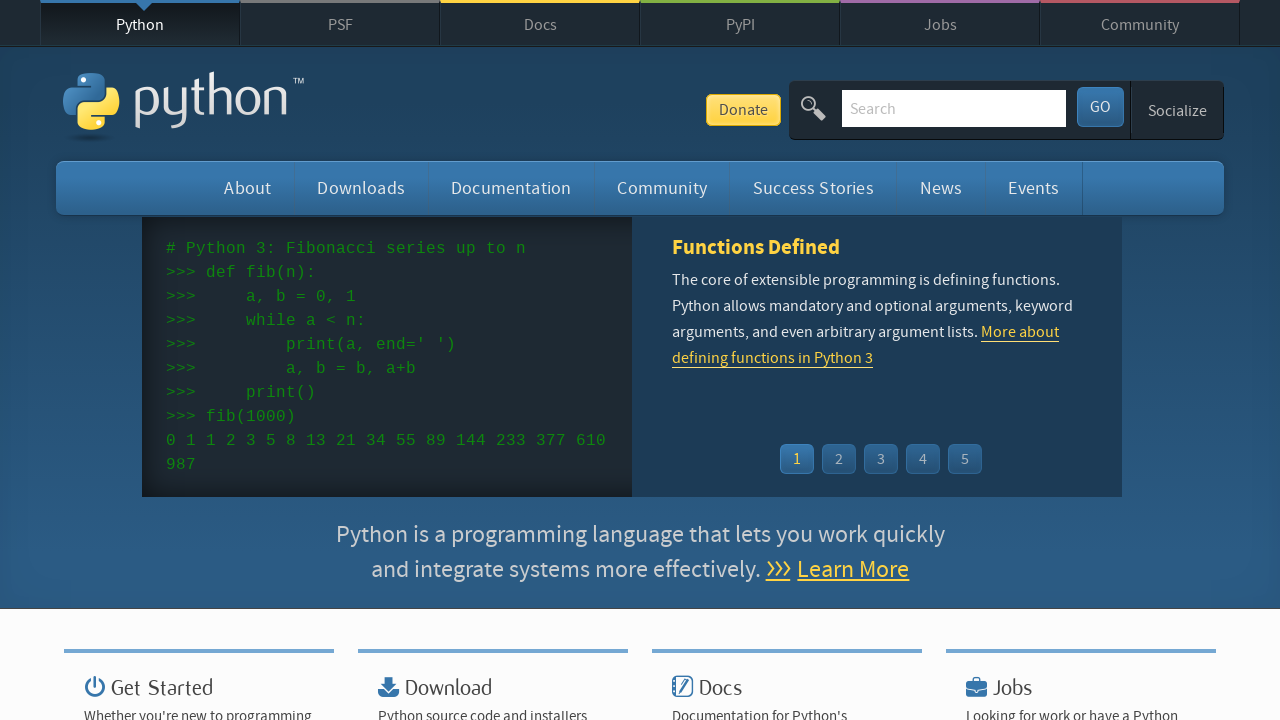

Set viewport size to 1920x1080
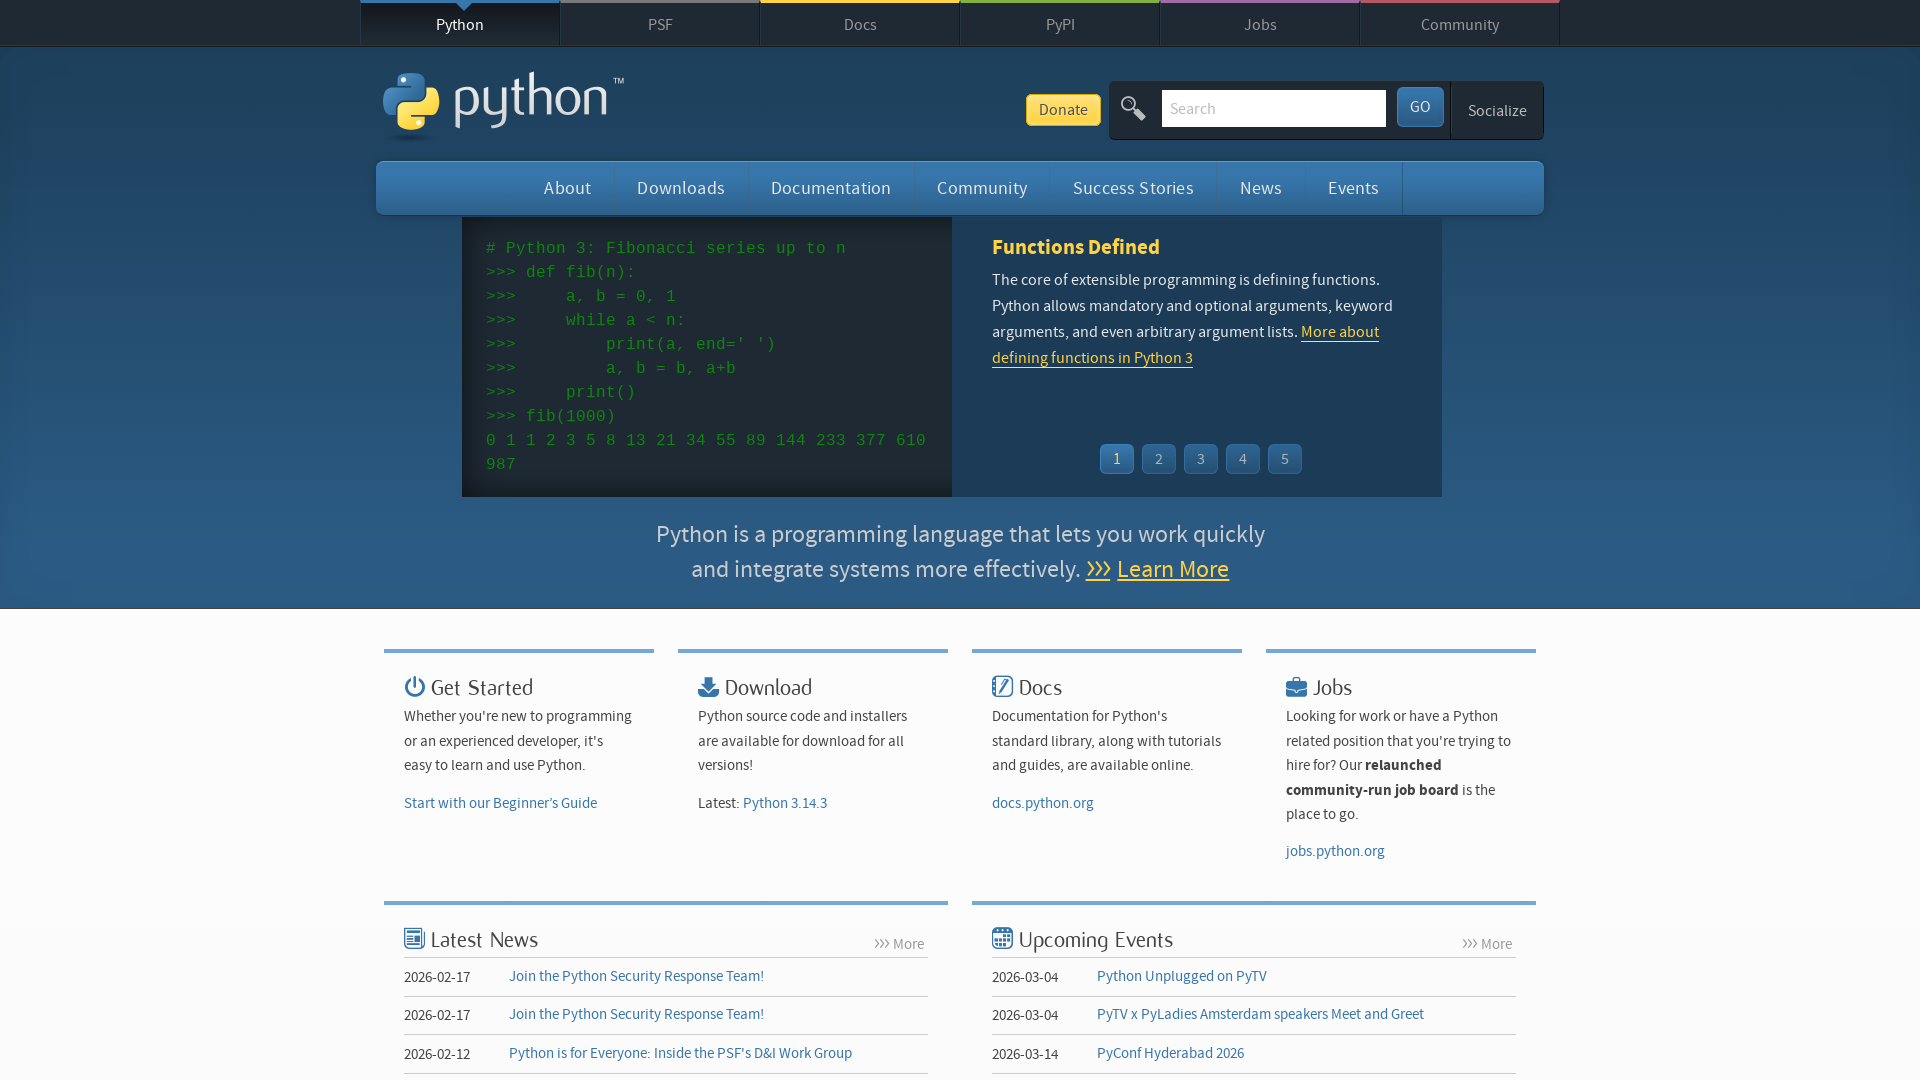

Waited for anchor elements to be present on the page
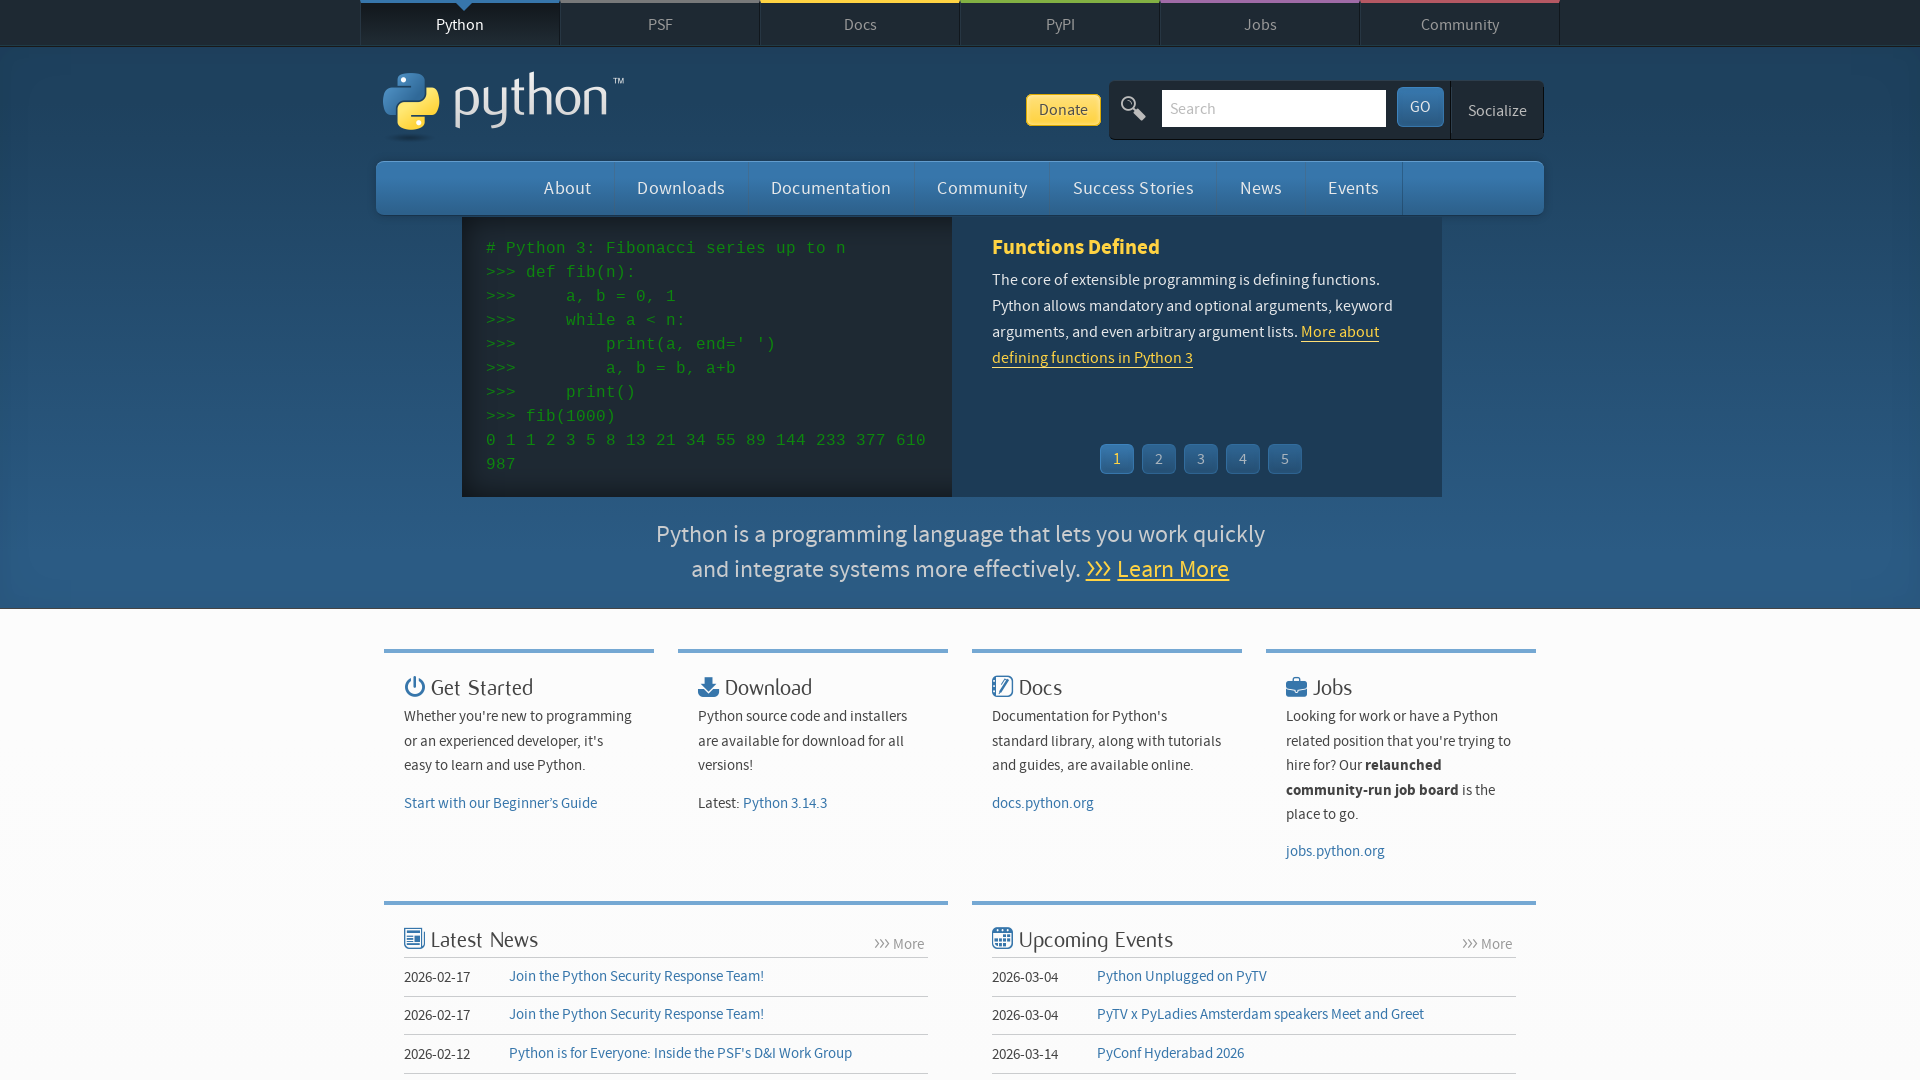

Located all anchor elements on the page
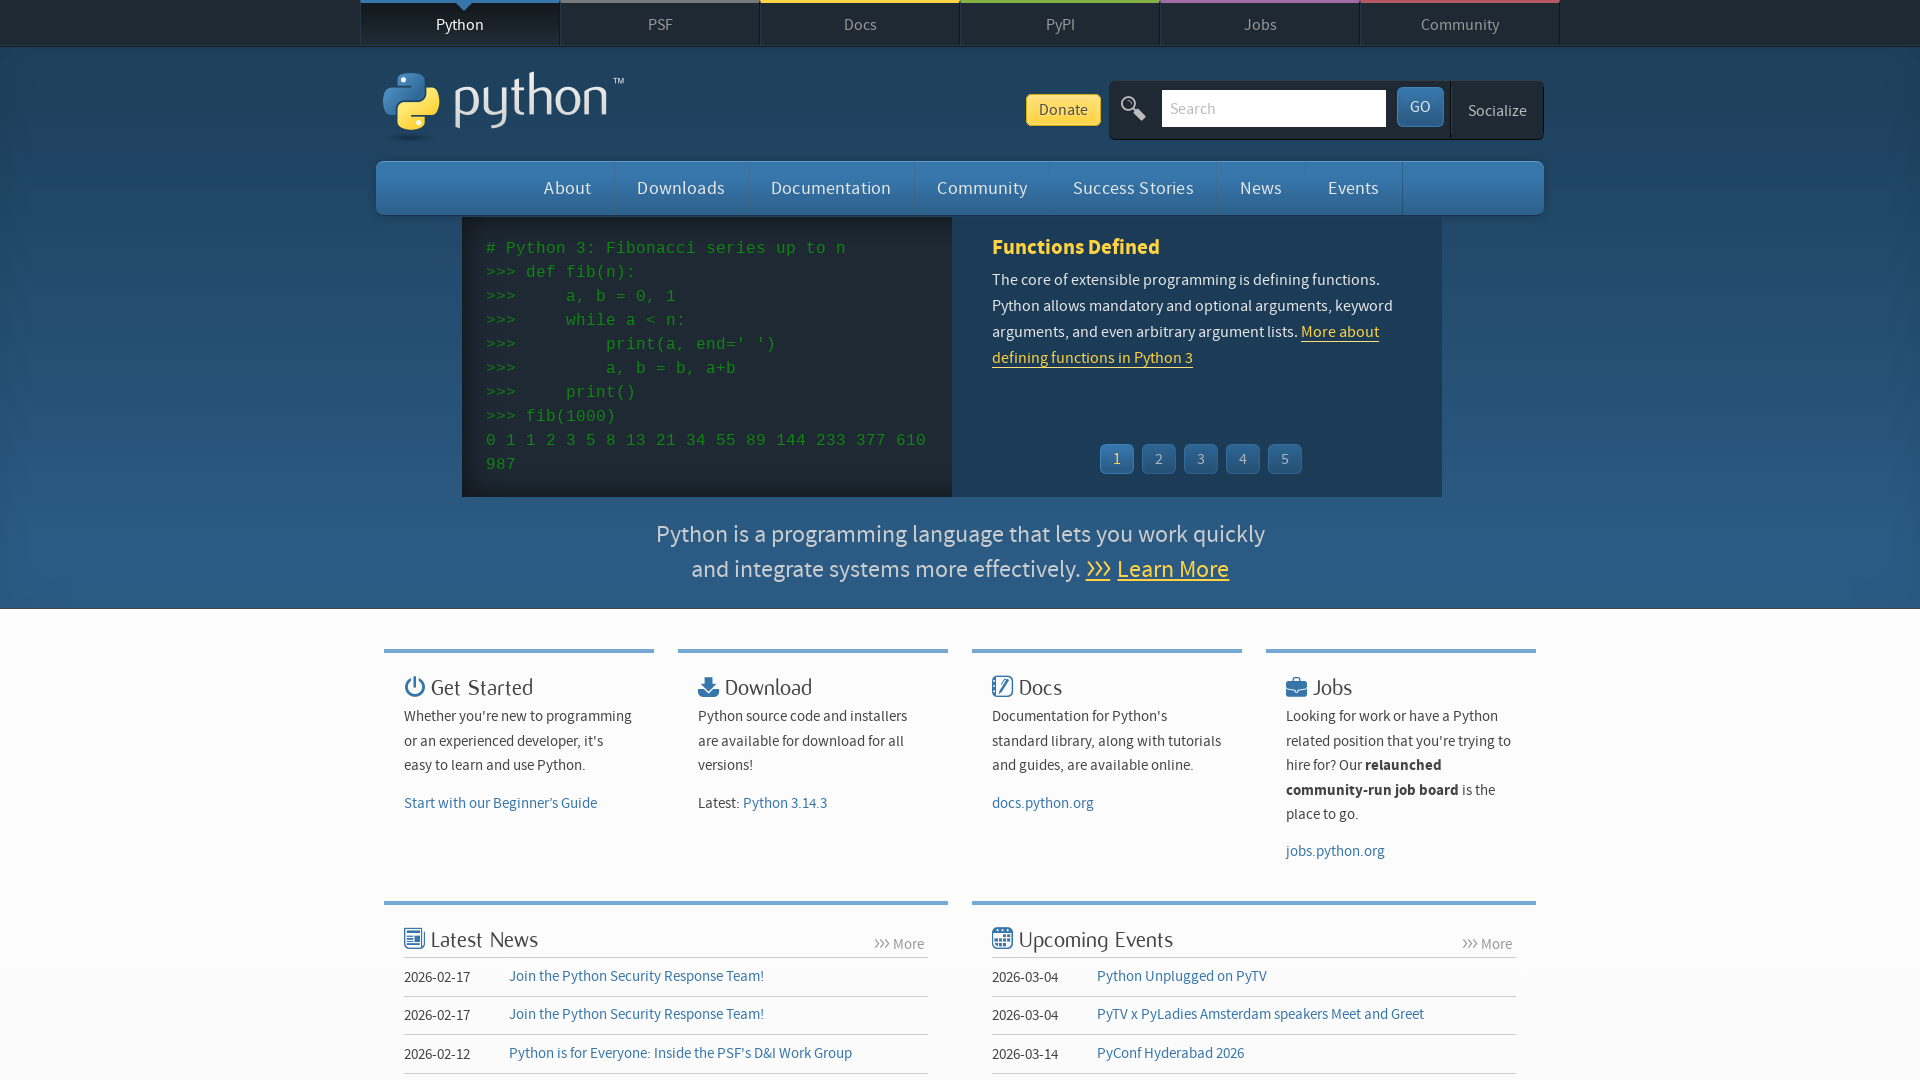

Verified that anchor elements are present on Python.org homepage
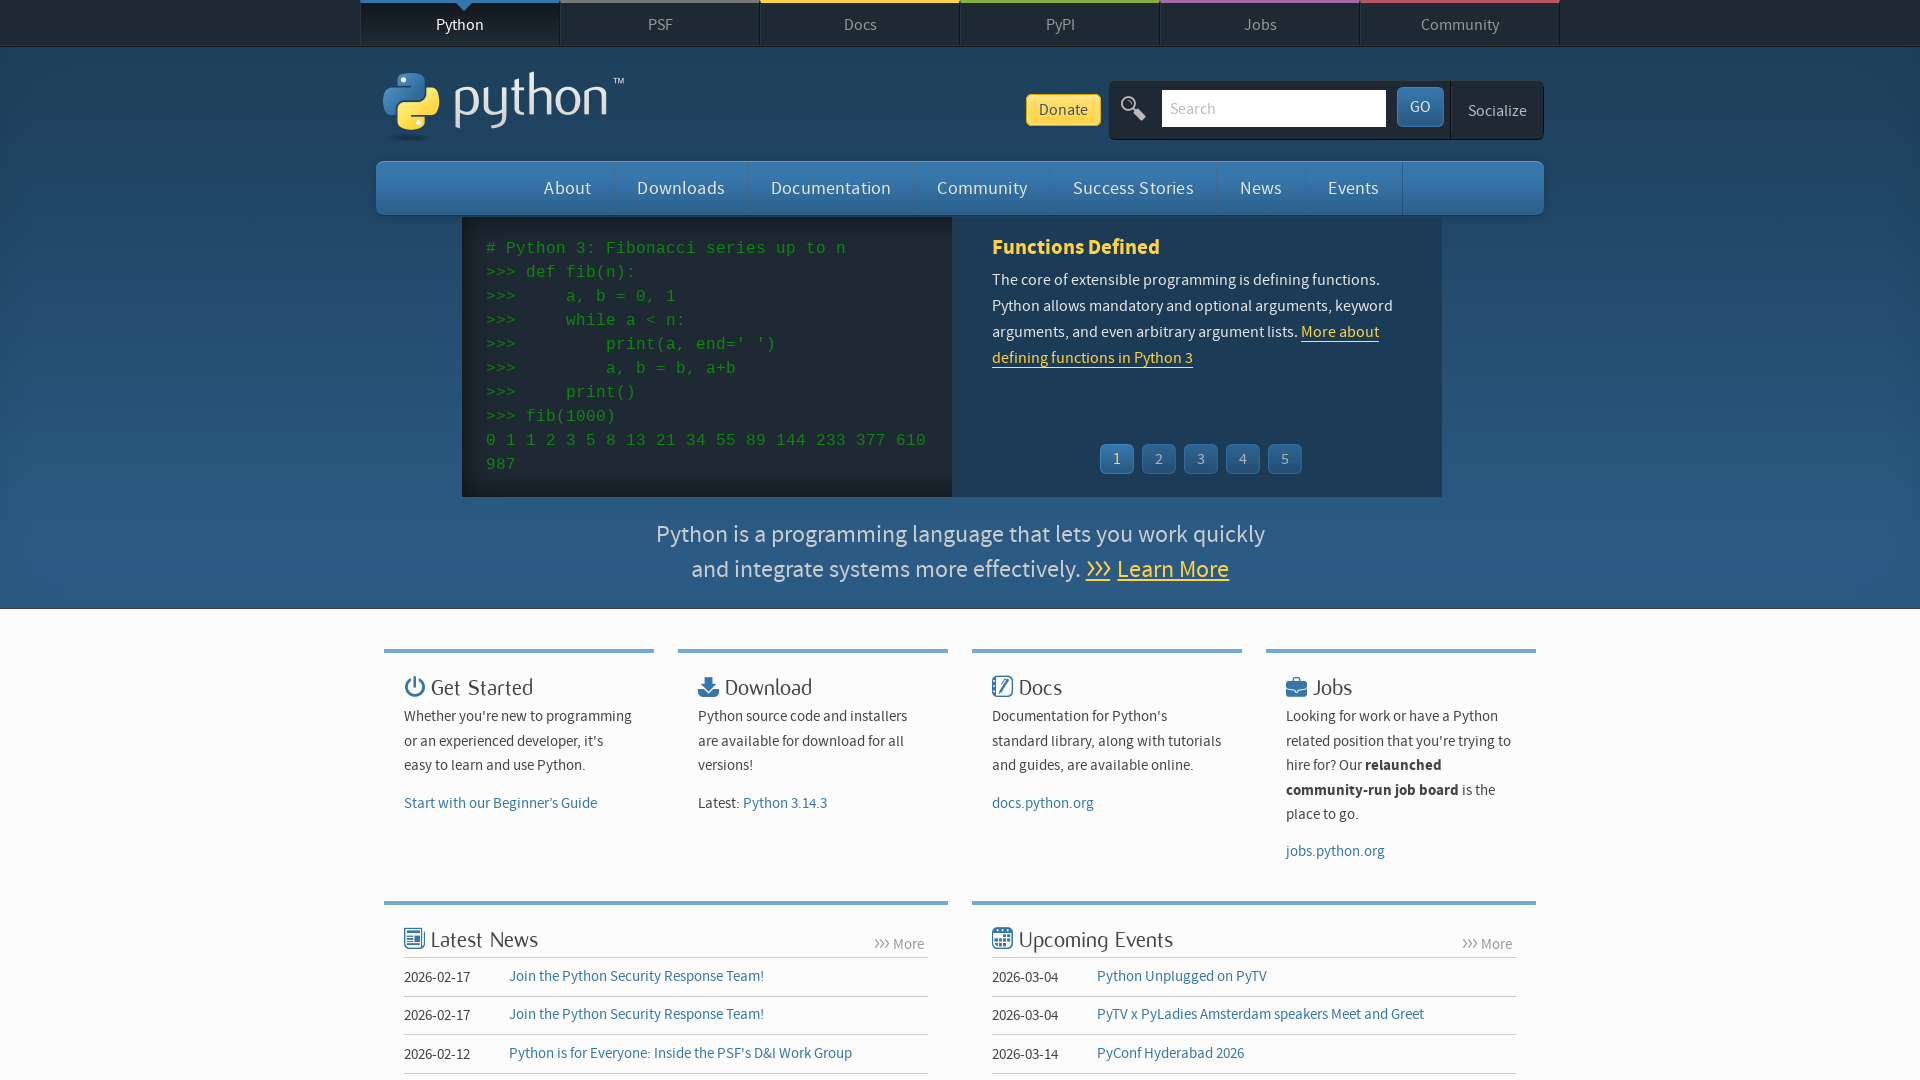

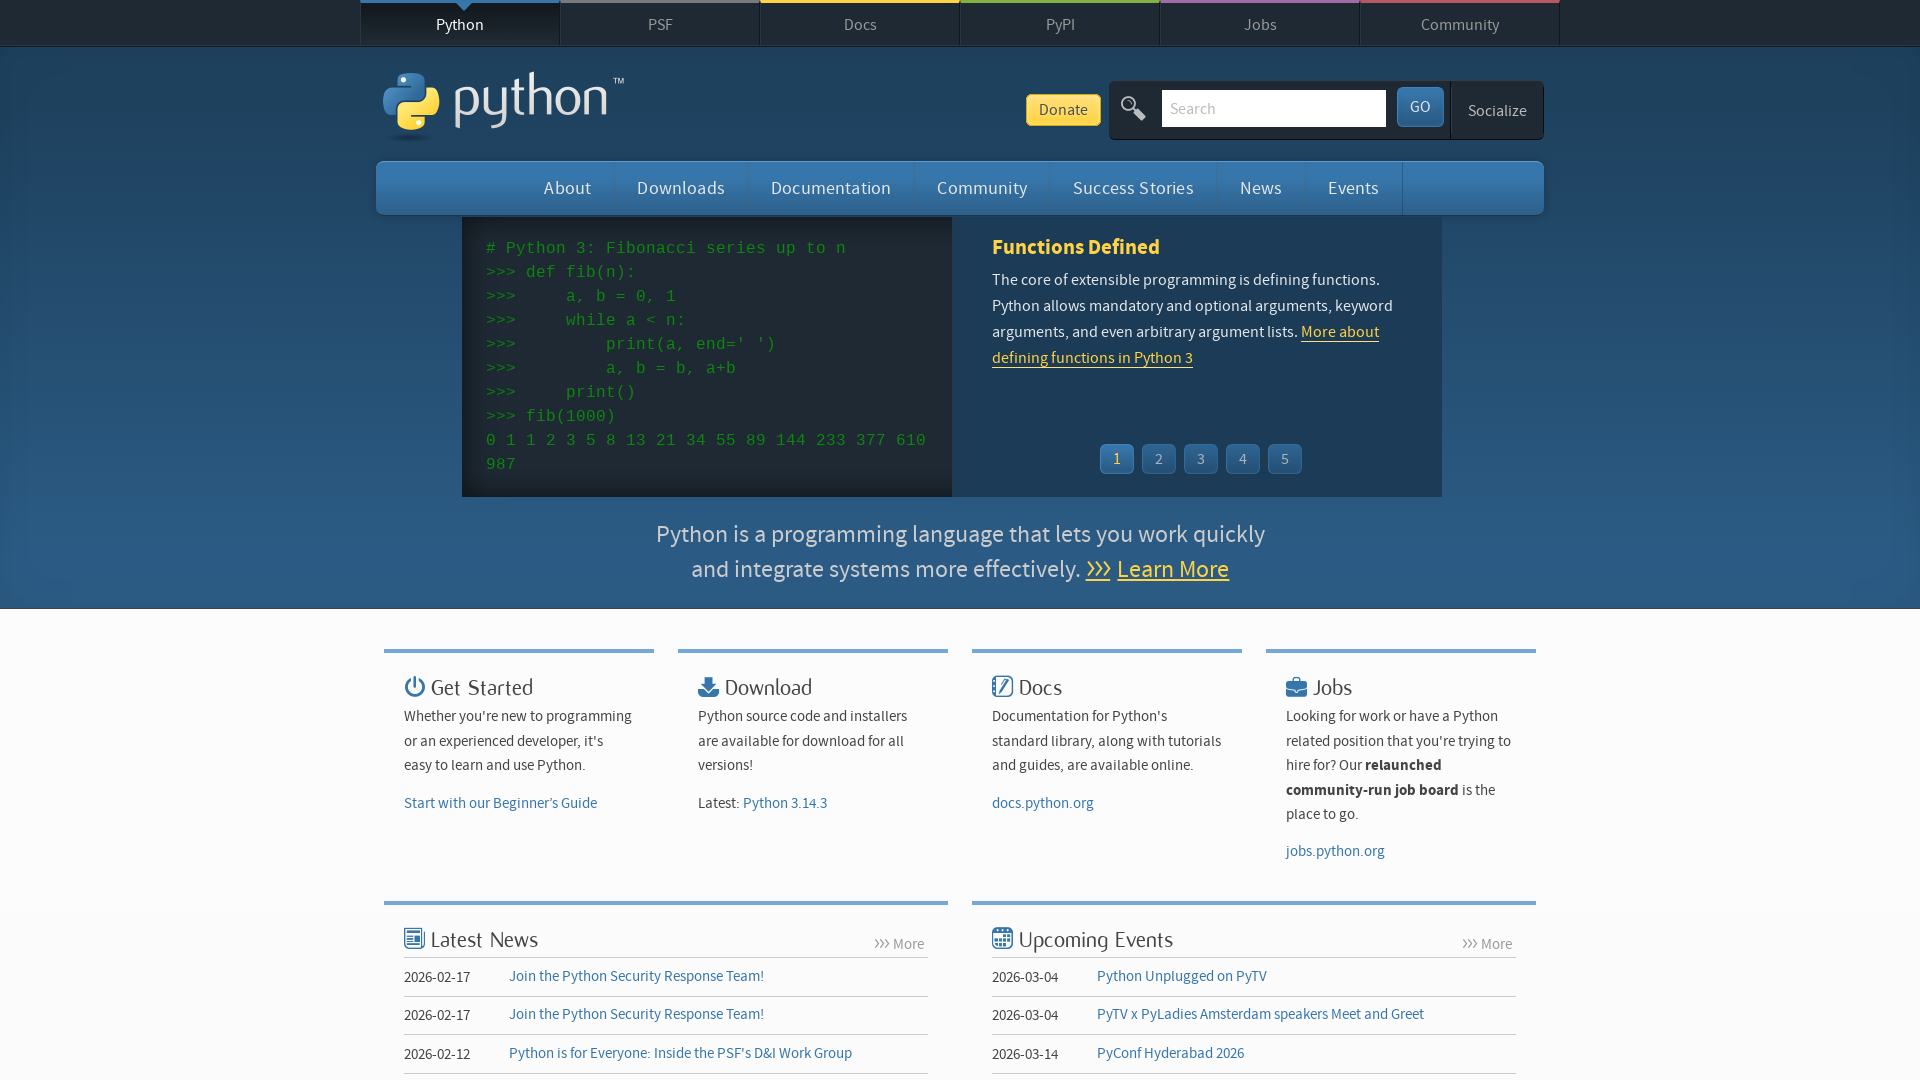